Navigates to python.org and clicks on the Downloads button using XPATH

Starting URL: https://python.org

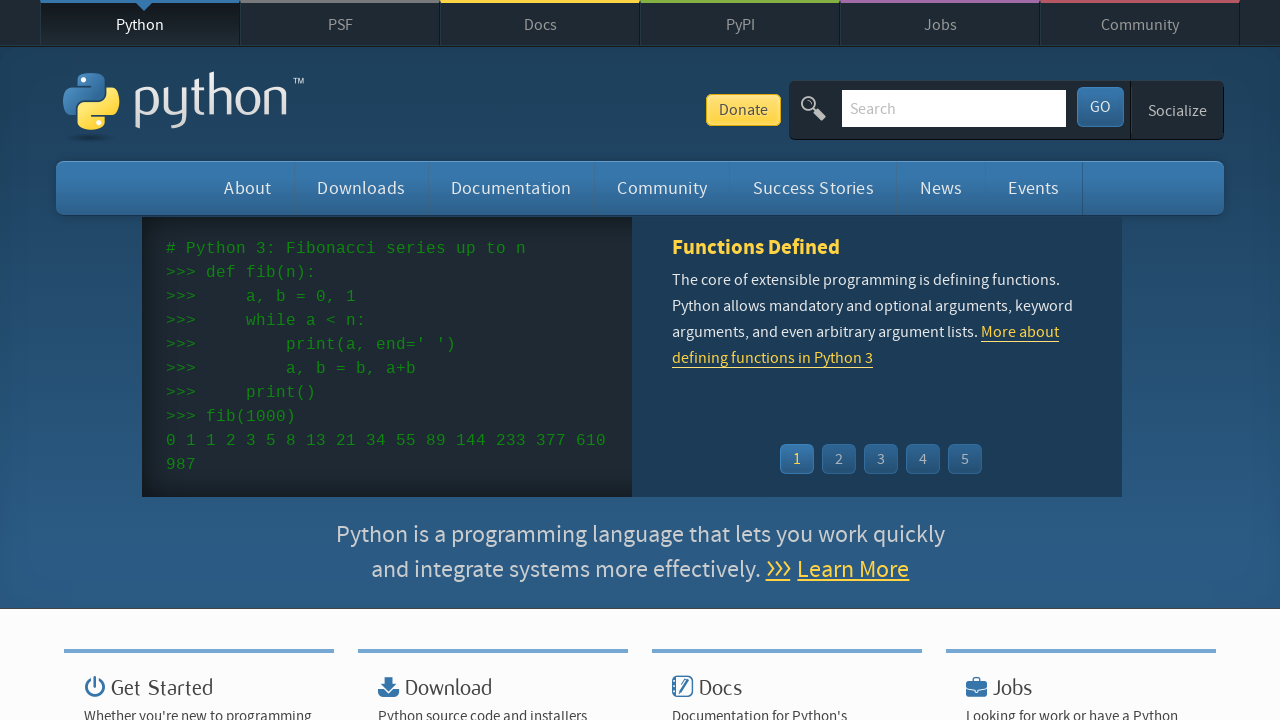

Navigated to https://python.org
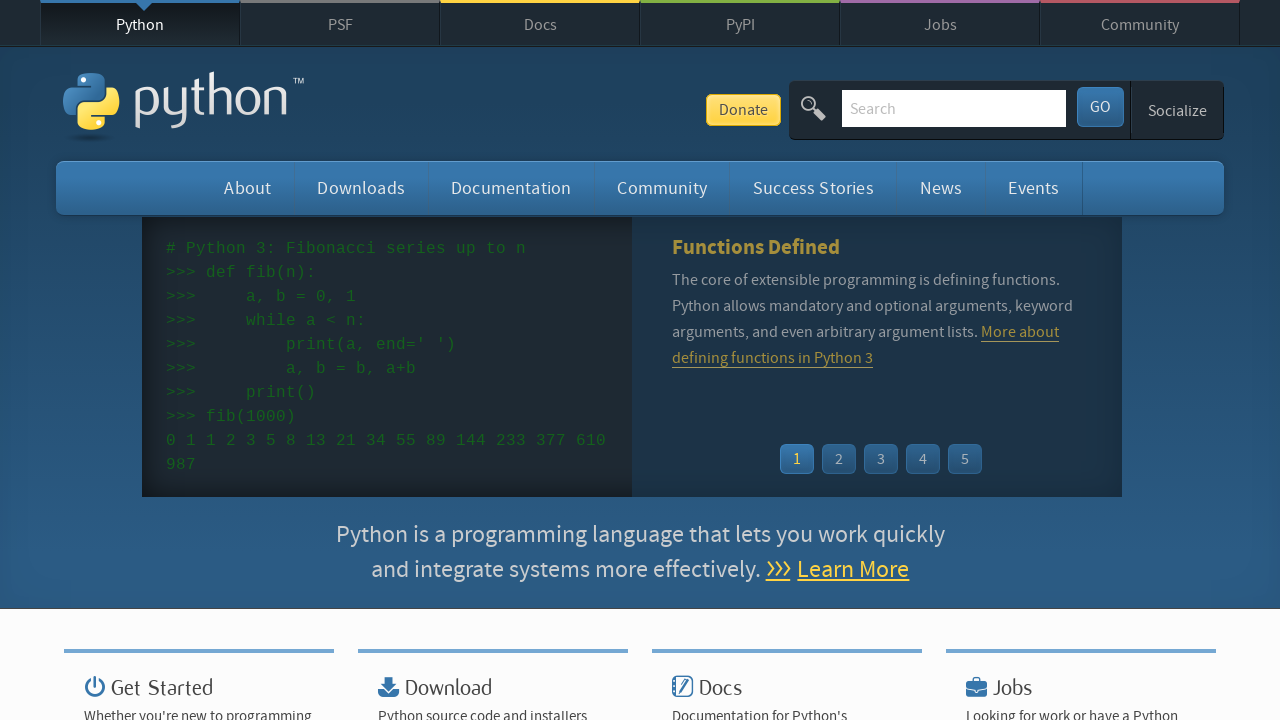

Clicked on the Downloads button using XPATH at (361, 188) on xpath=//a[contains(text(), 'Downloads')]
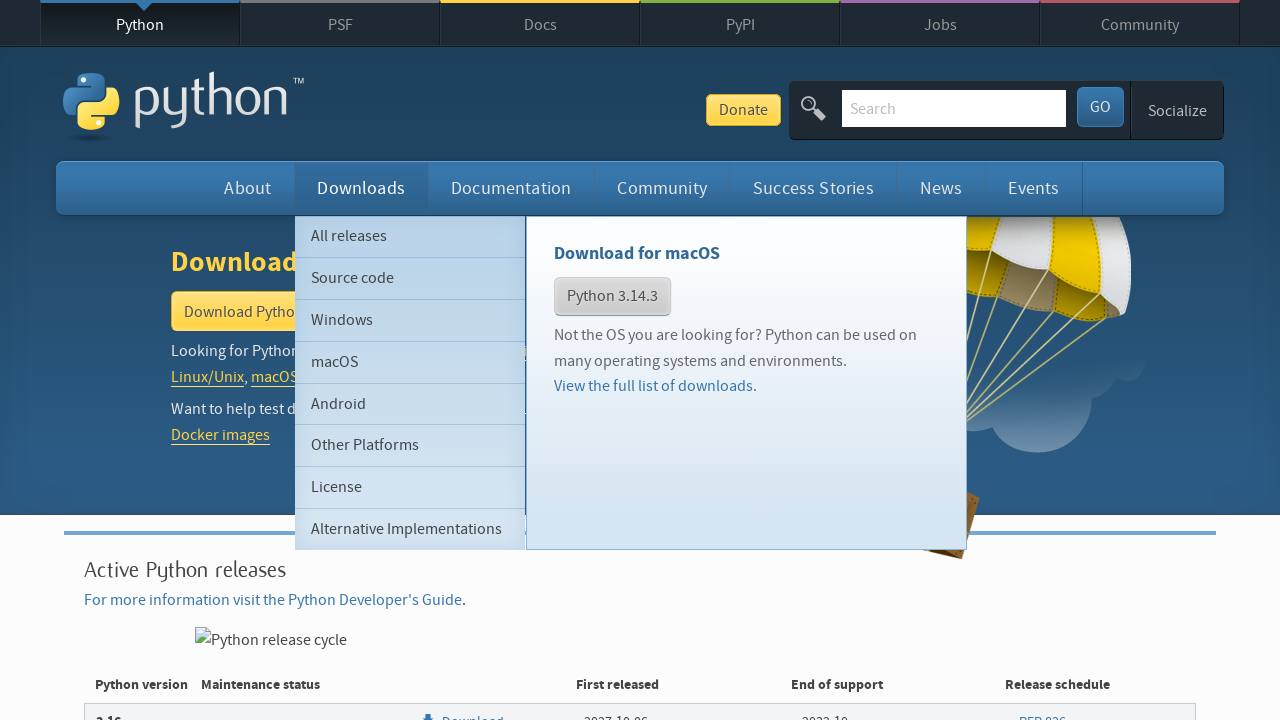

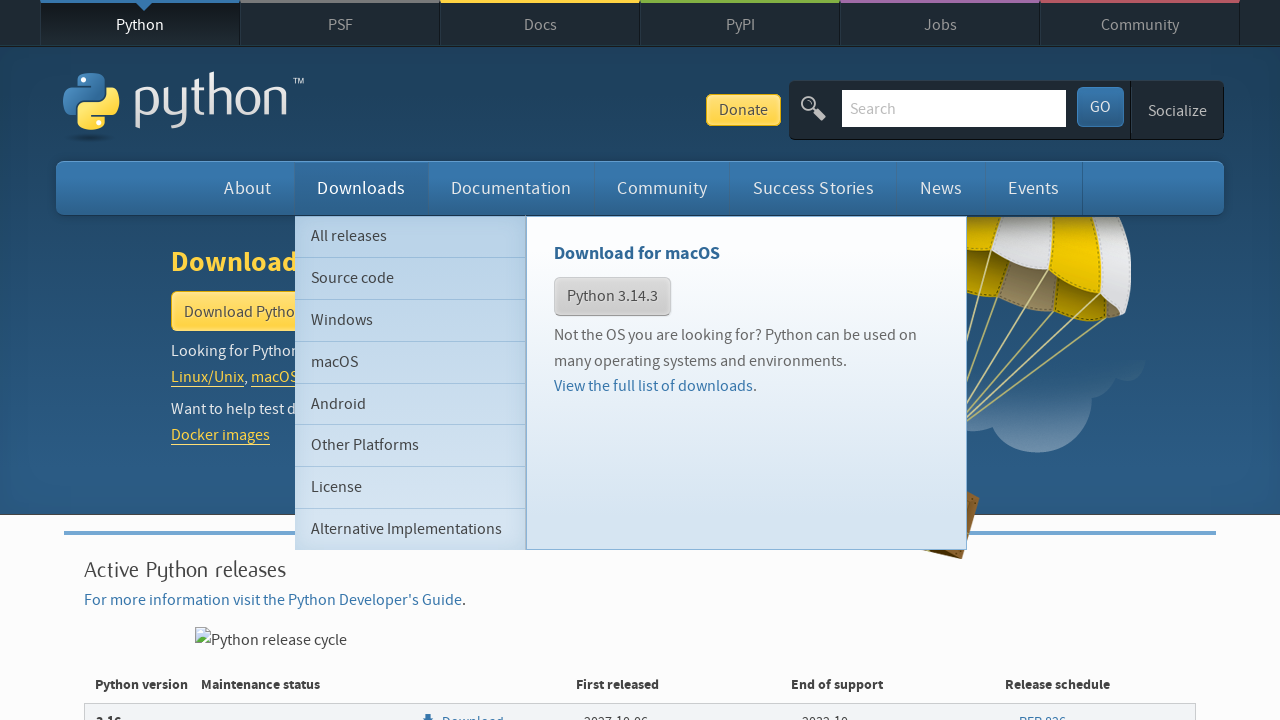